Navigates to Paper Trading page through the Verticals menu

Starting URL: https://www.tranktechnologies.com/

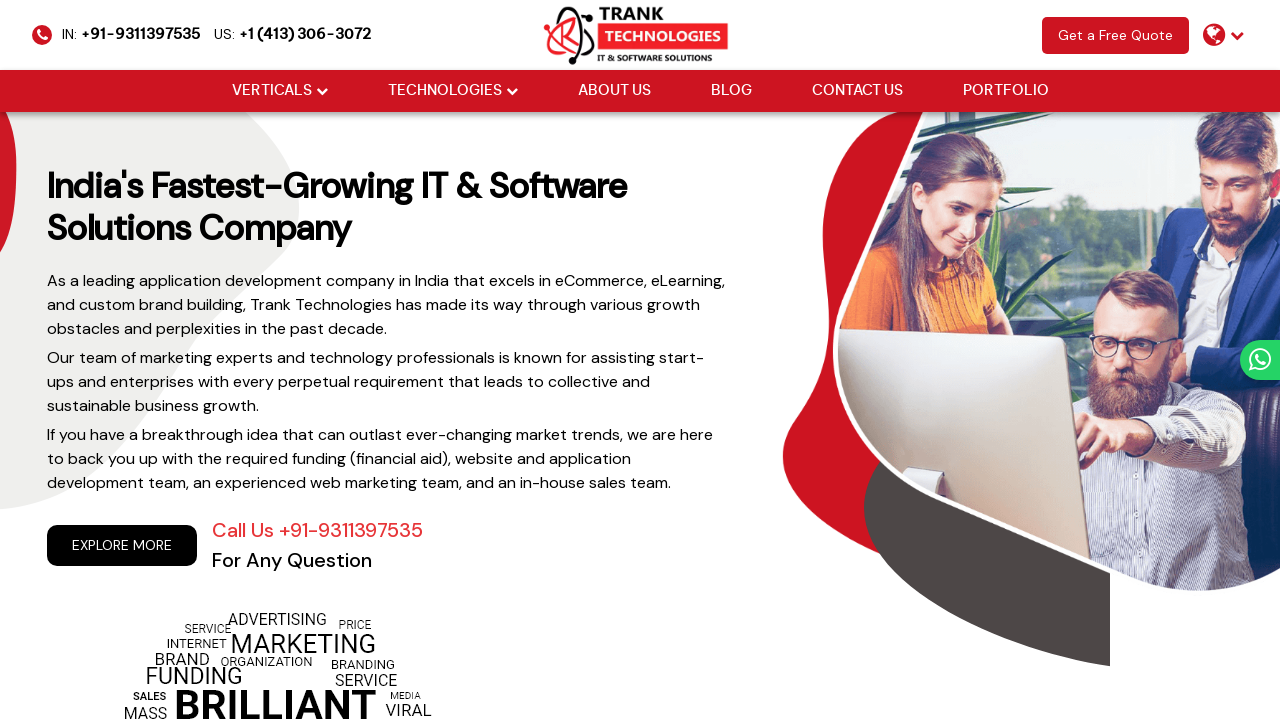

Hovered over Verticals menu at (272, 91) on xpath=//li[@class='drop_down']//a[@href='#'][normalize-space()='Verticals']
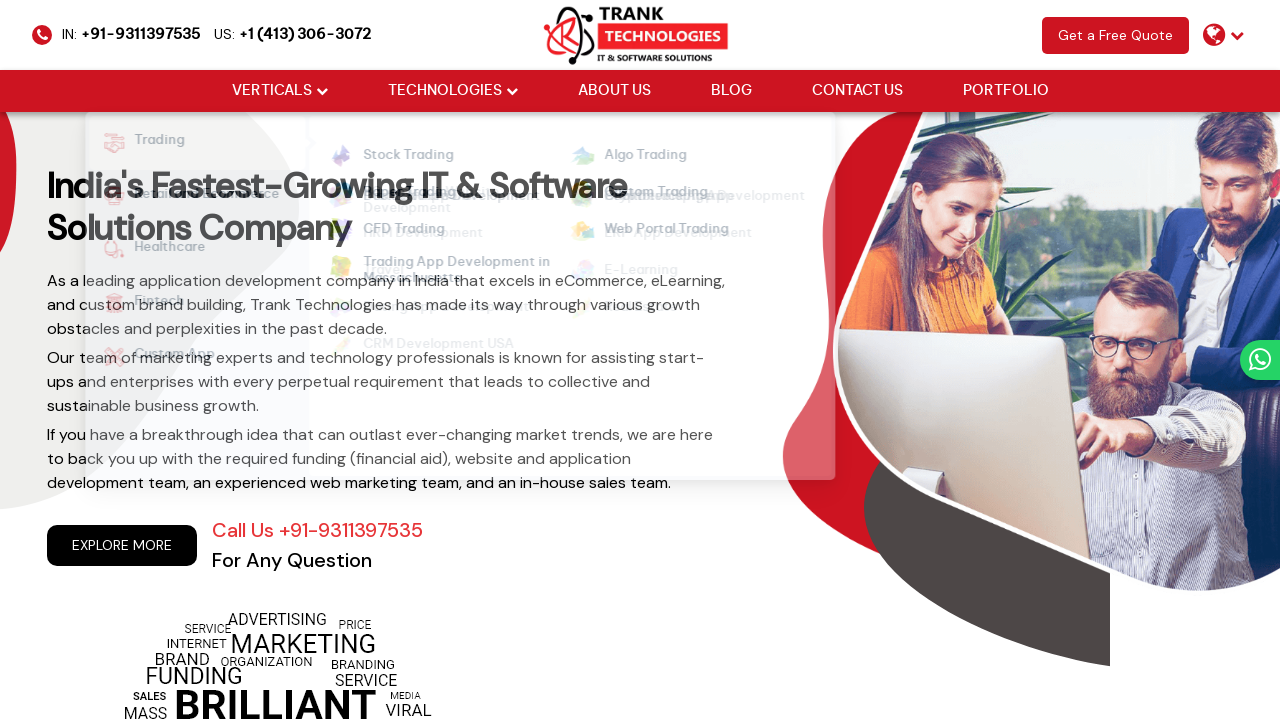

Located Paper Trading element
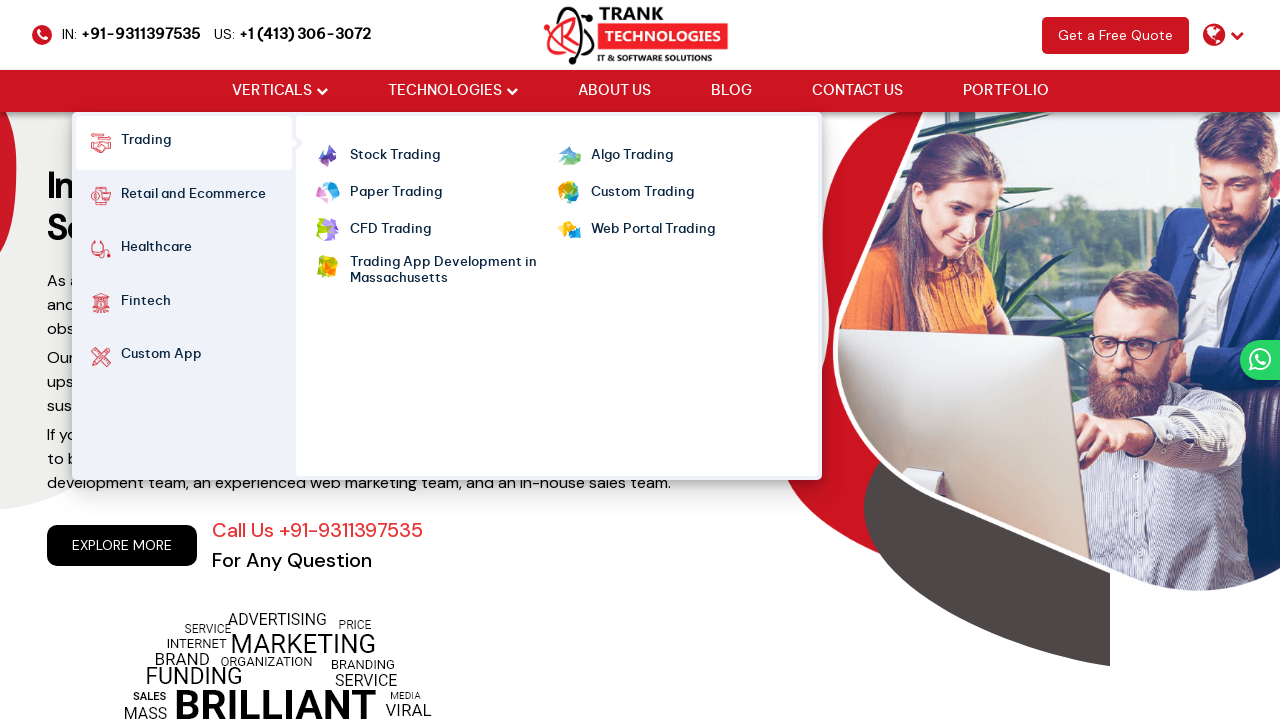

Hovered over Paper Trading option at (396, 193) on xpath=//ul[@class='cm-flex cm-flex-wrap']//a[normalize-space()='Paper Trading']
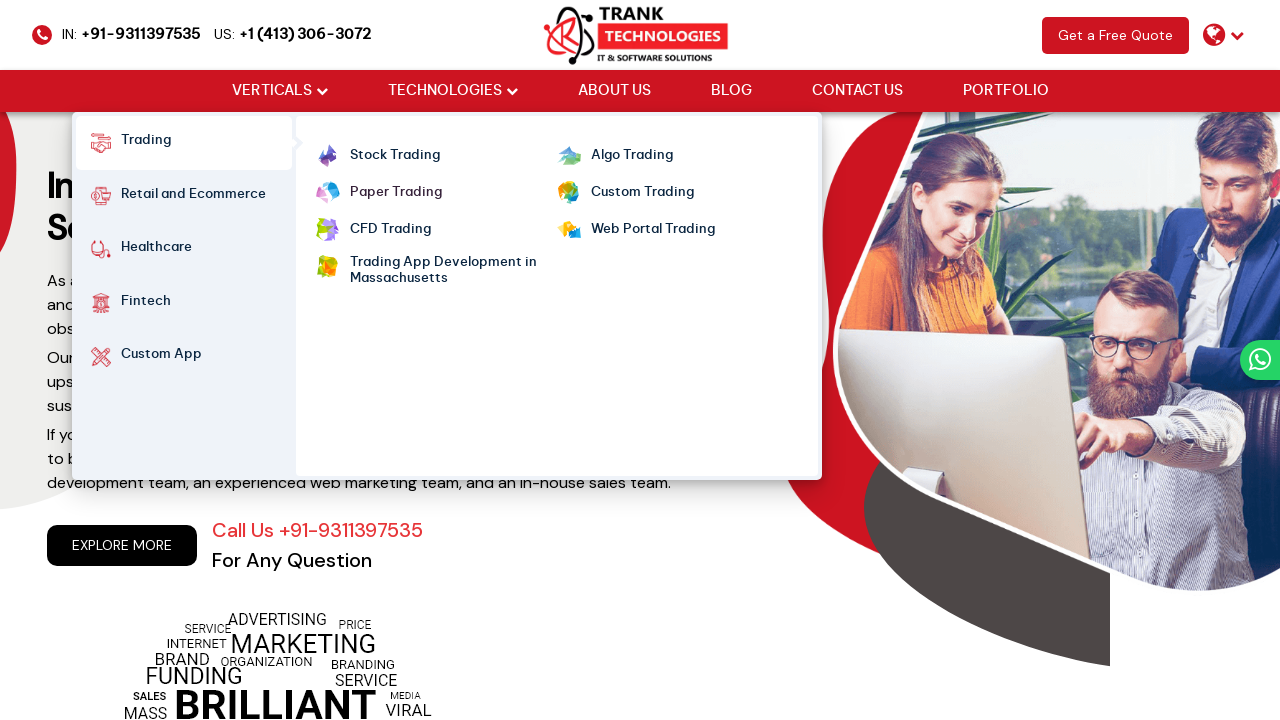

Clicked Paper Trading to navigate to the page at (396, 193) on xpath=//ul[@class='cm-flex cm-flex-wrap']//a[normalize-space()='Paper Trading']
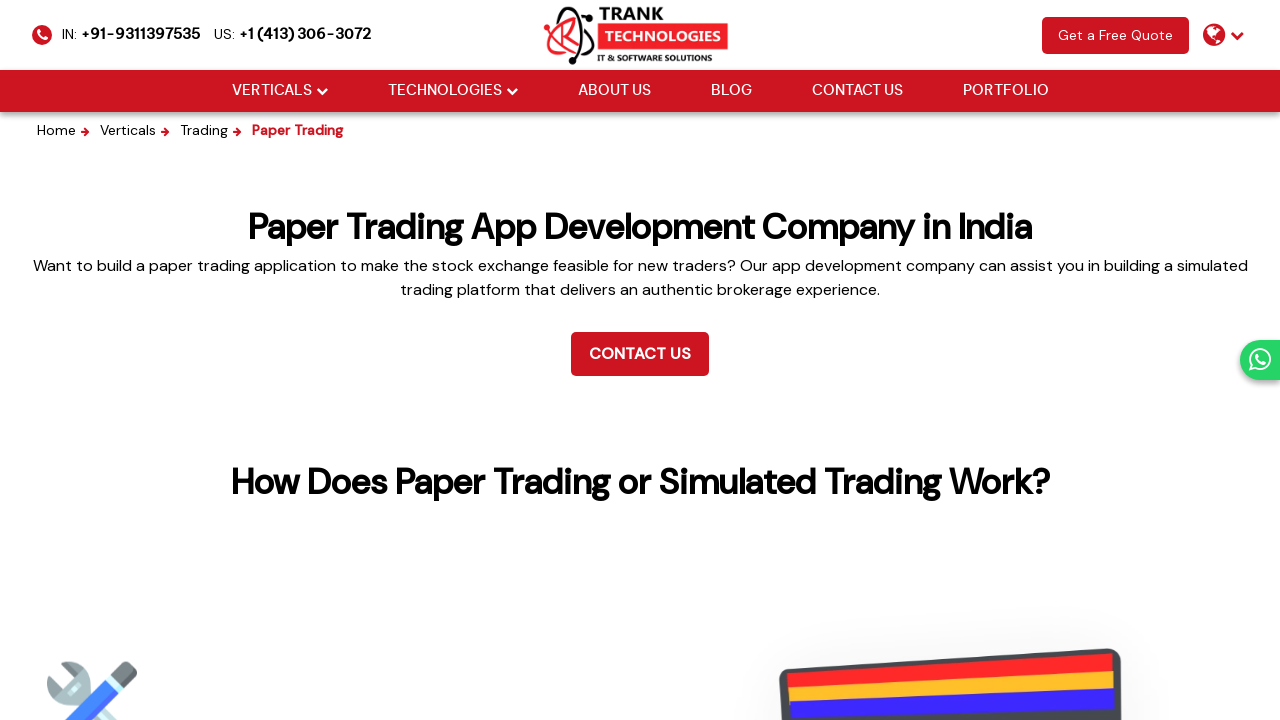

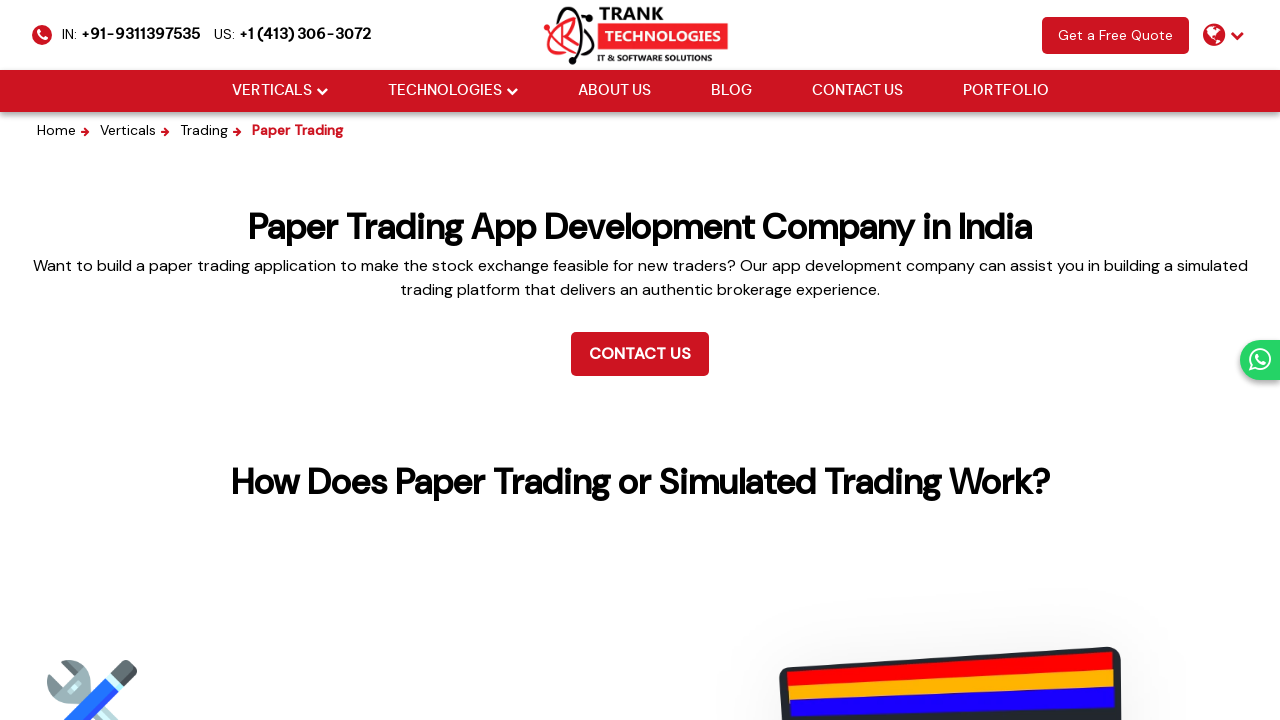